Tests a registration or signup form by entering an email address, clicking a button to proceed, and then filling in a first name field on the next page

Starting URL: https://demo.automationtesting.in/

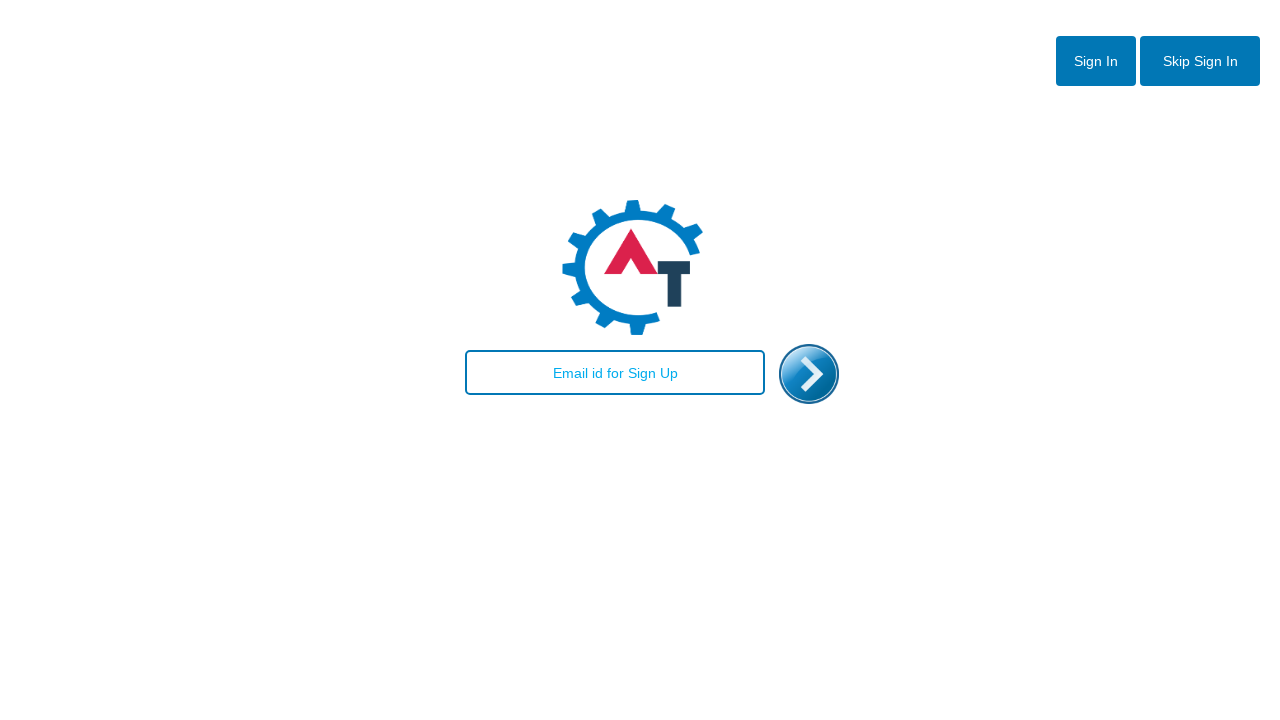

Filled email field with 'Test@gmail.com' on #email
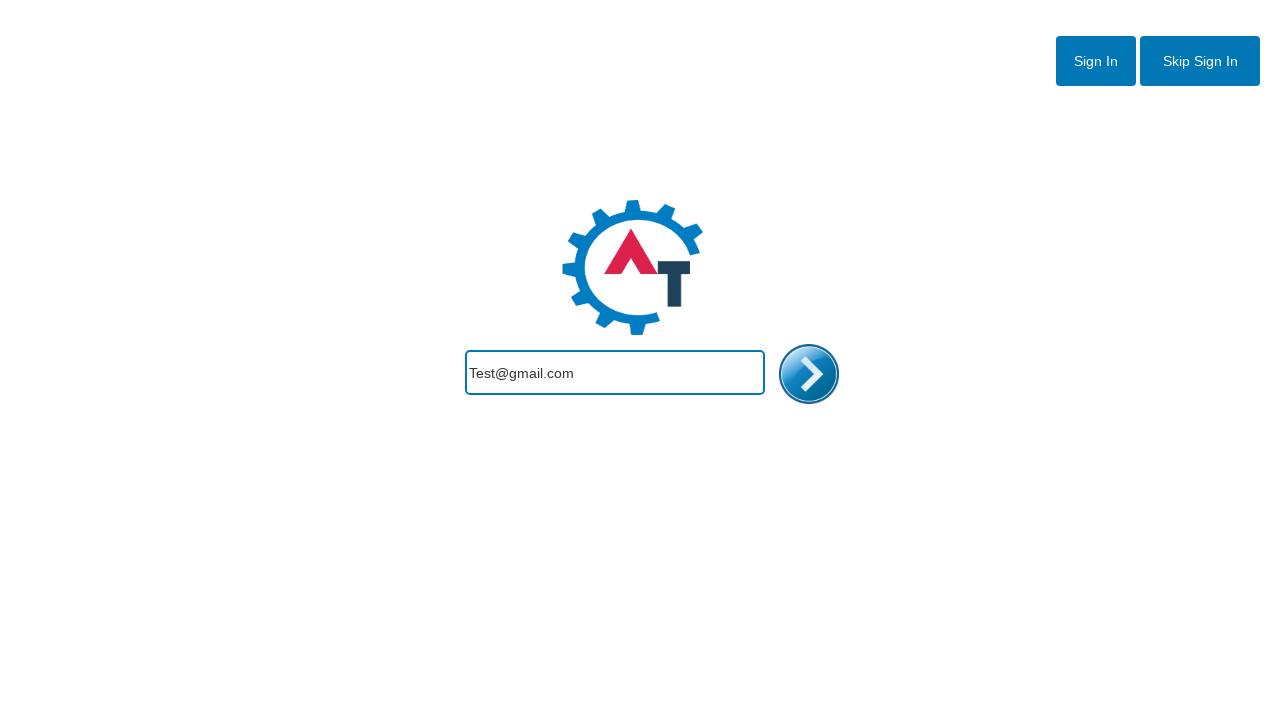

Clicked enter/submit button to proceed at (809, 374) on #enterimg
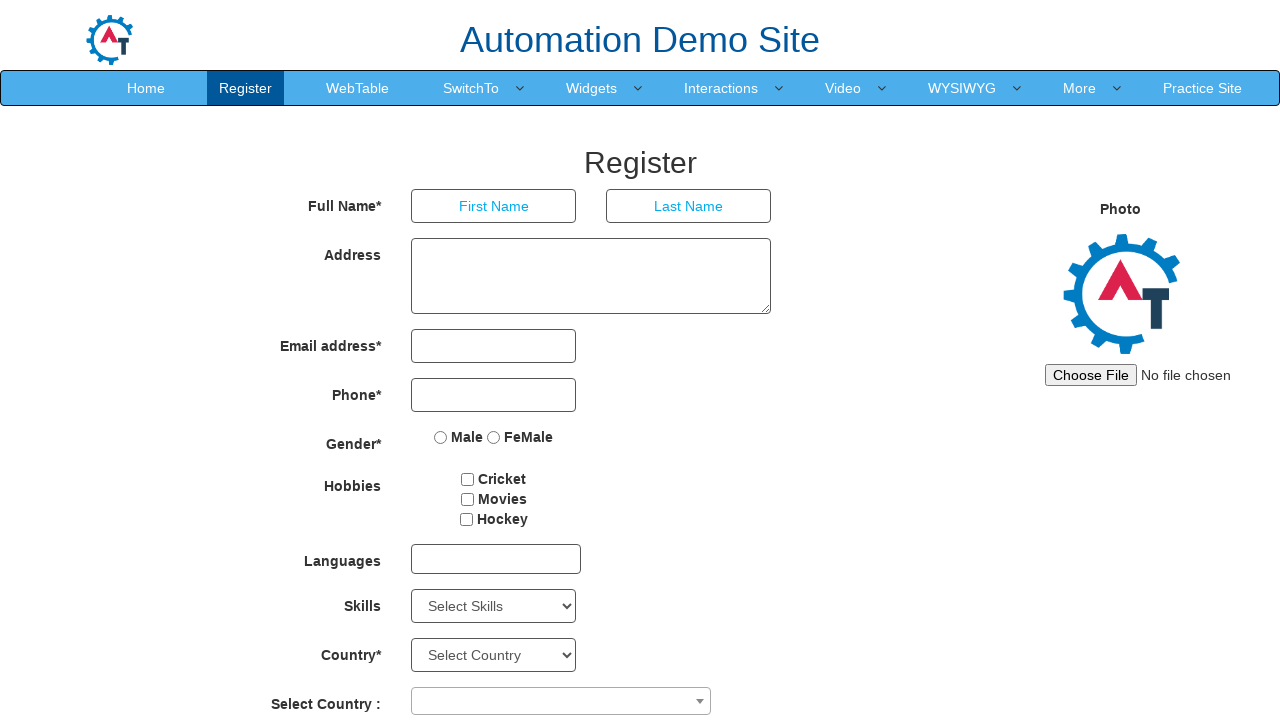

First Name field loaded on next page
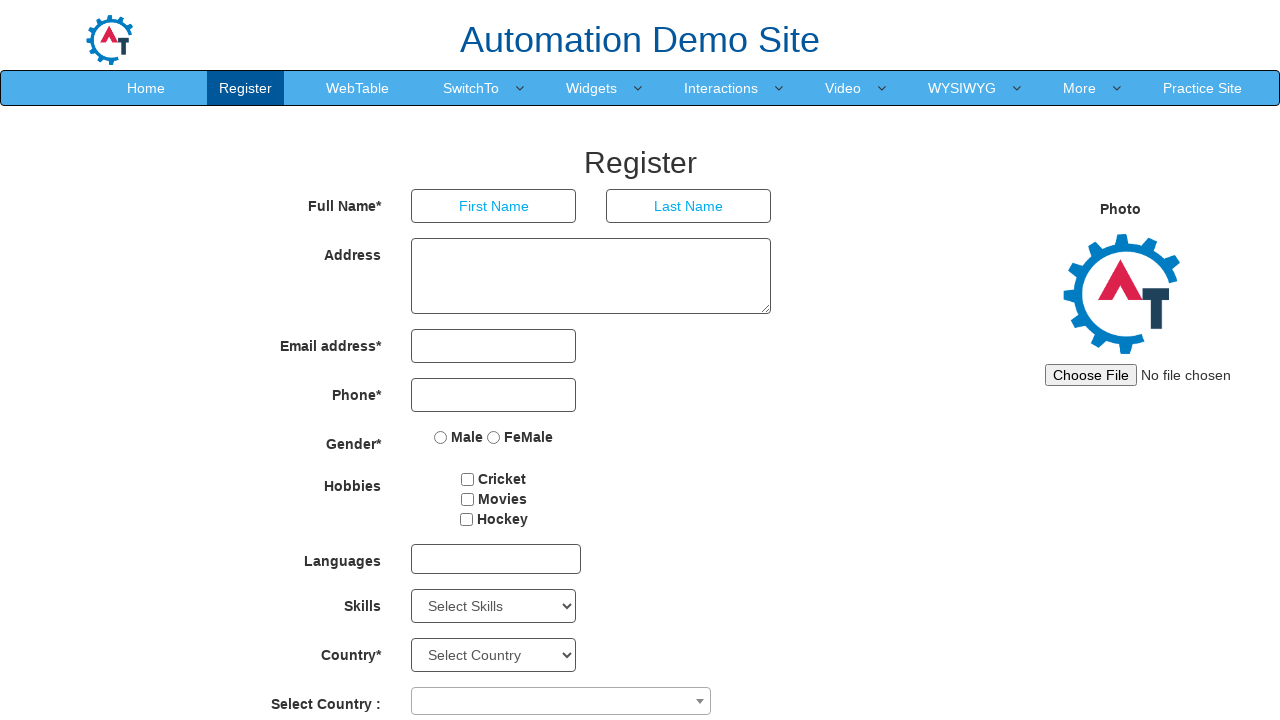

Filled First Name field with 'Niharika' on input[placeholder='First Name']
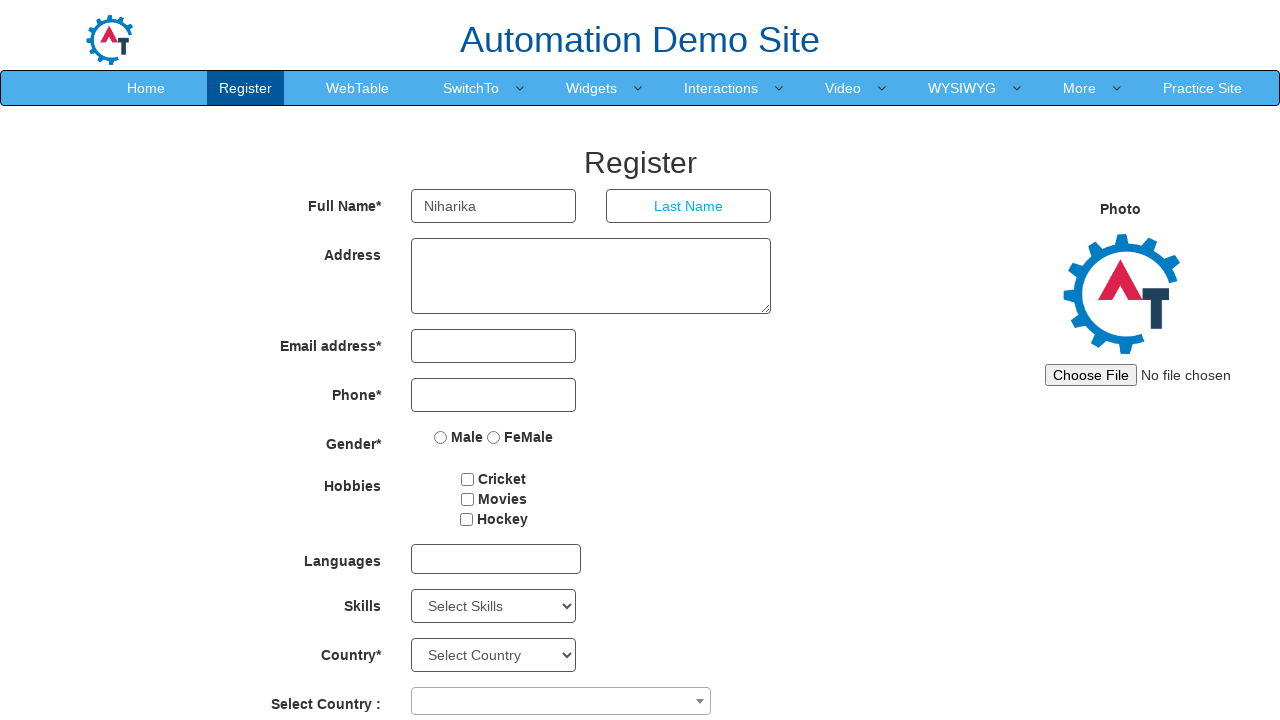

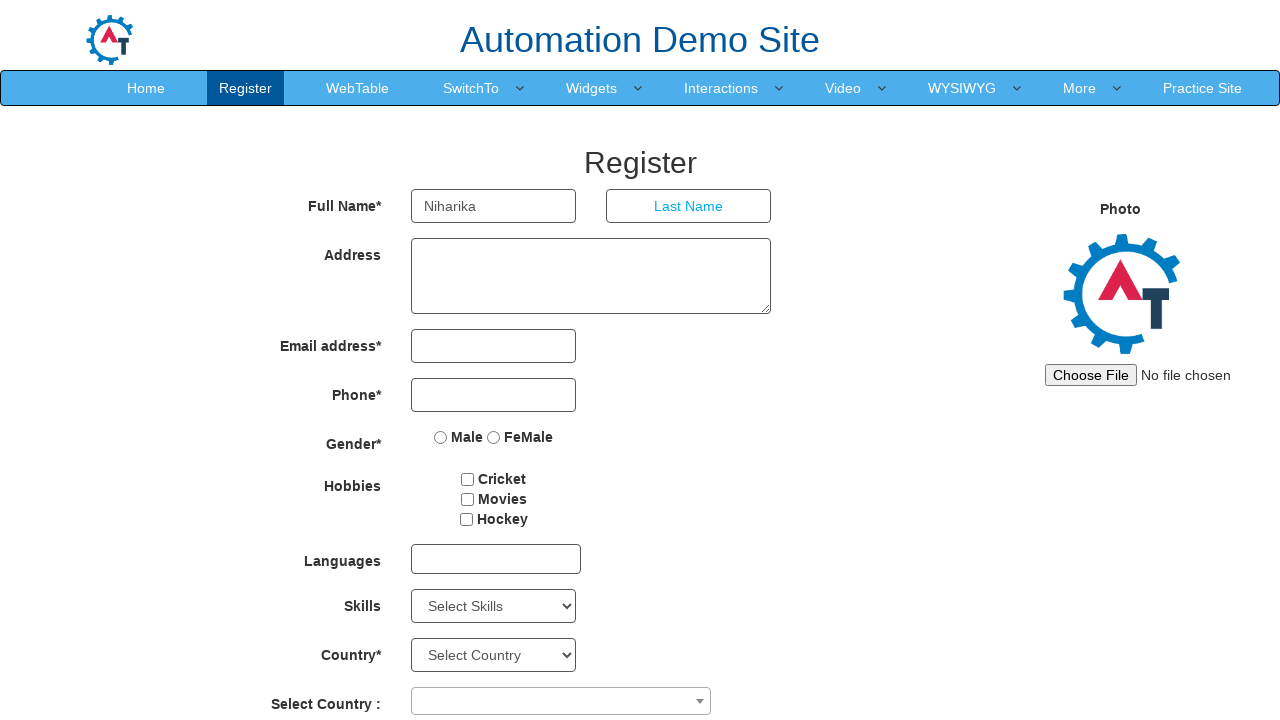